Navigates to Science Times main page and clicks on the first category in the navigation menu

Starting URL: https://www.sciencetimes.co.kr/main

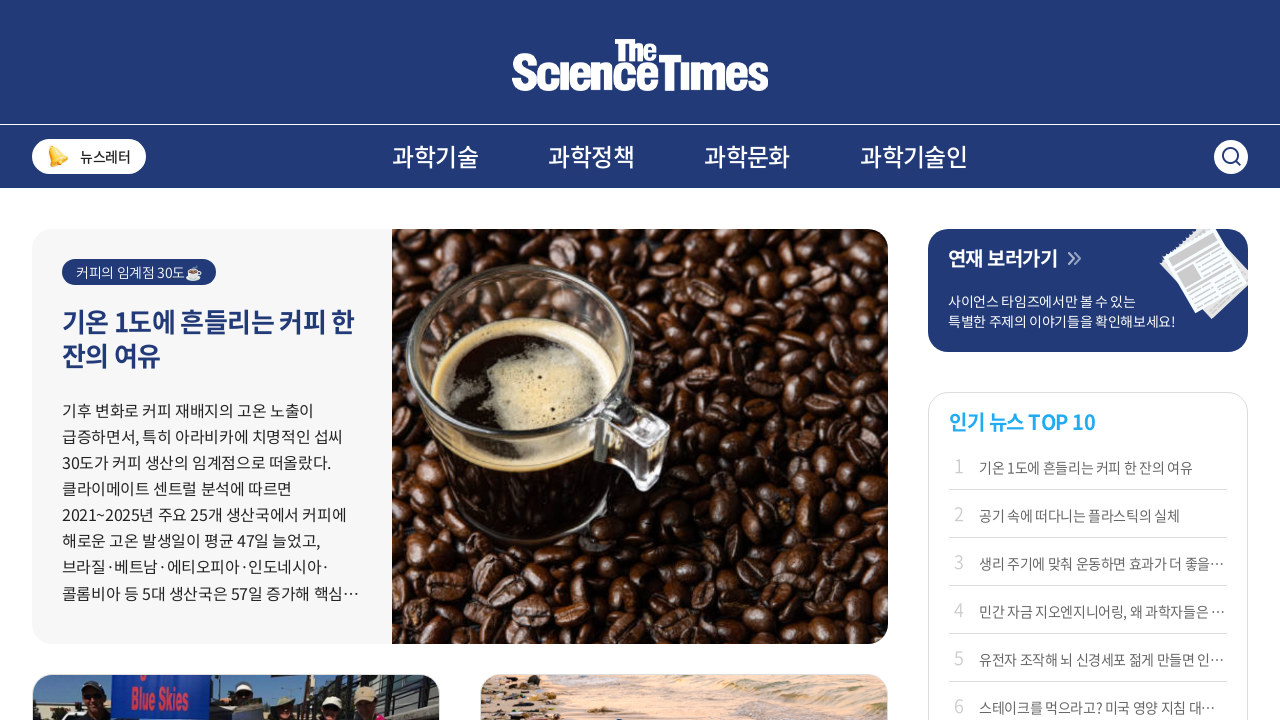

Navigated to Science Times main page
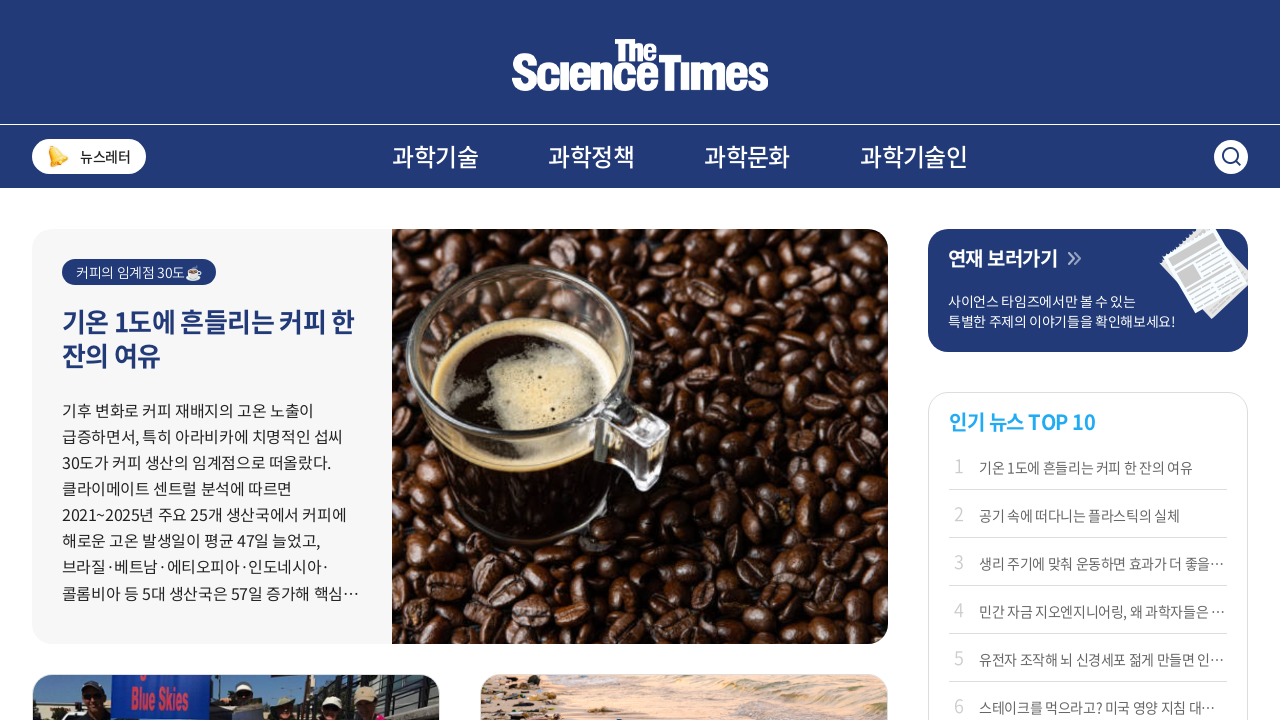

Clicked on the first category in the navigation menu at (435, 156) on body > div.wrapper > div.headerWrap > div.gnbWrap > div > nav > ul > li:nth-chil
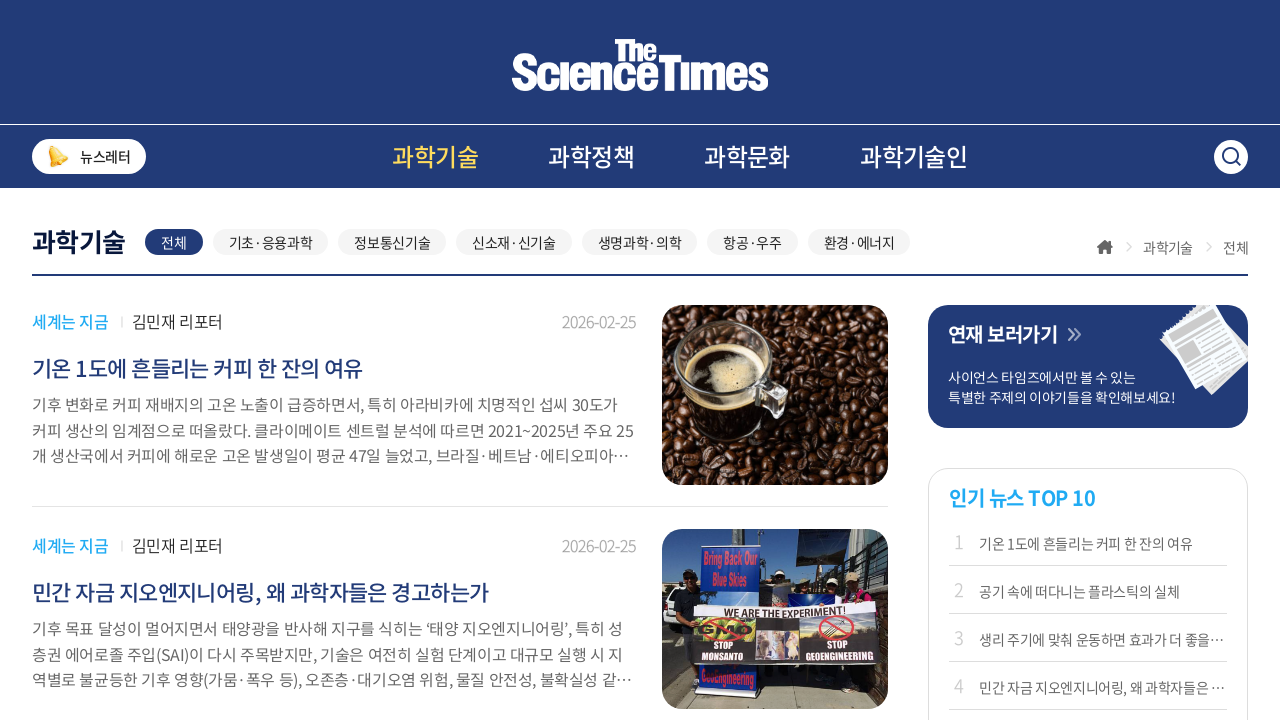

Page loaded with networkidle state
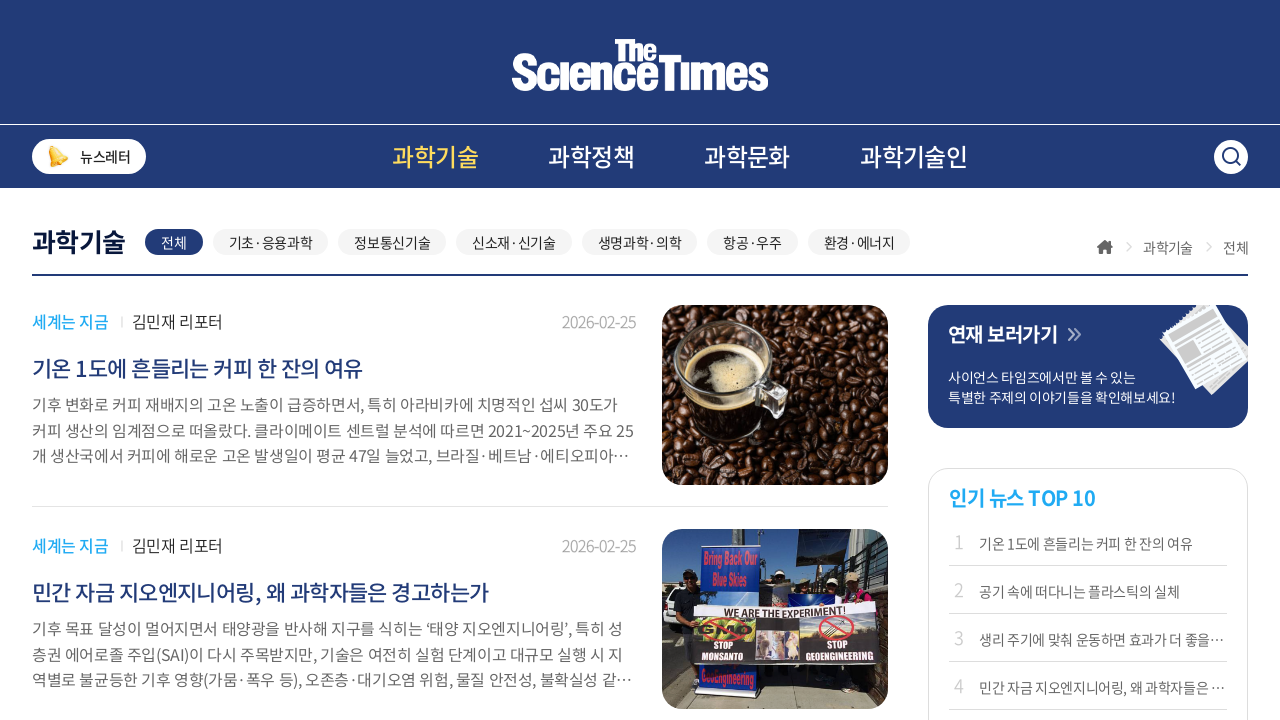

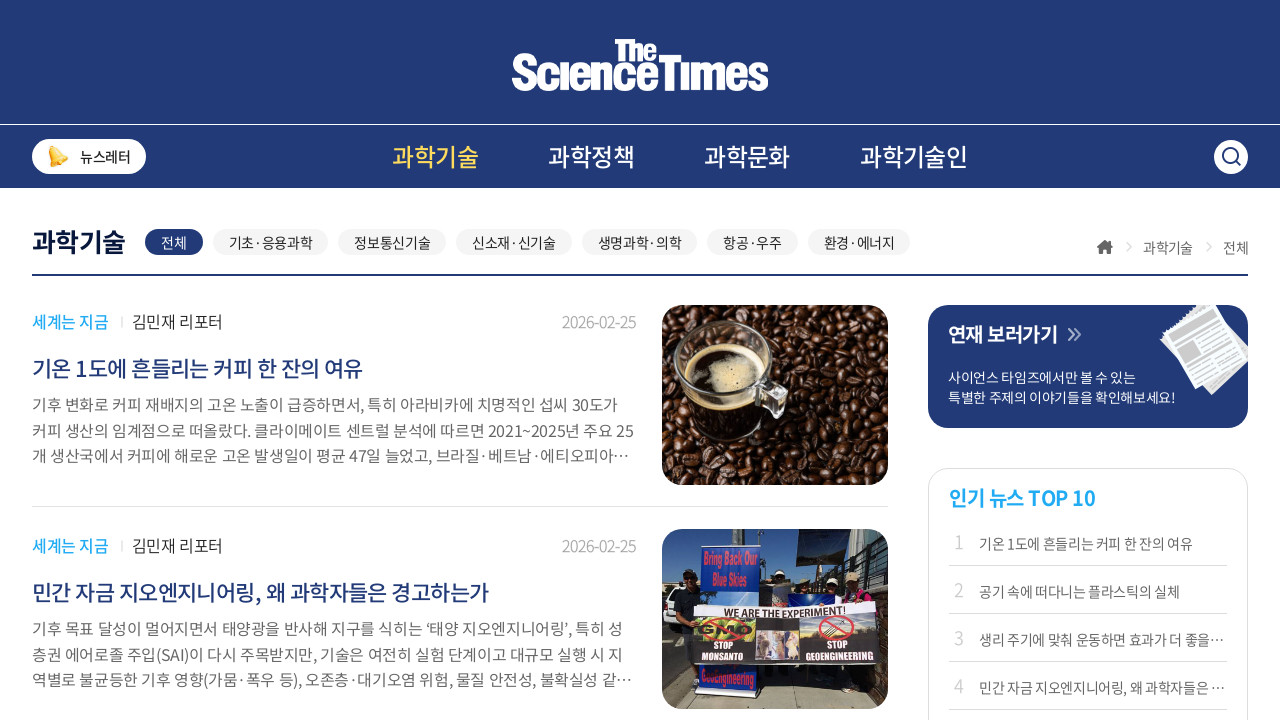